Tests the Selenide examples link on Quick start page by clicking it and verifying navigation to the GitHub selenide-examples organization page

Starting URL: https://selenide.org/quick-start.html

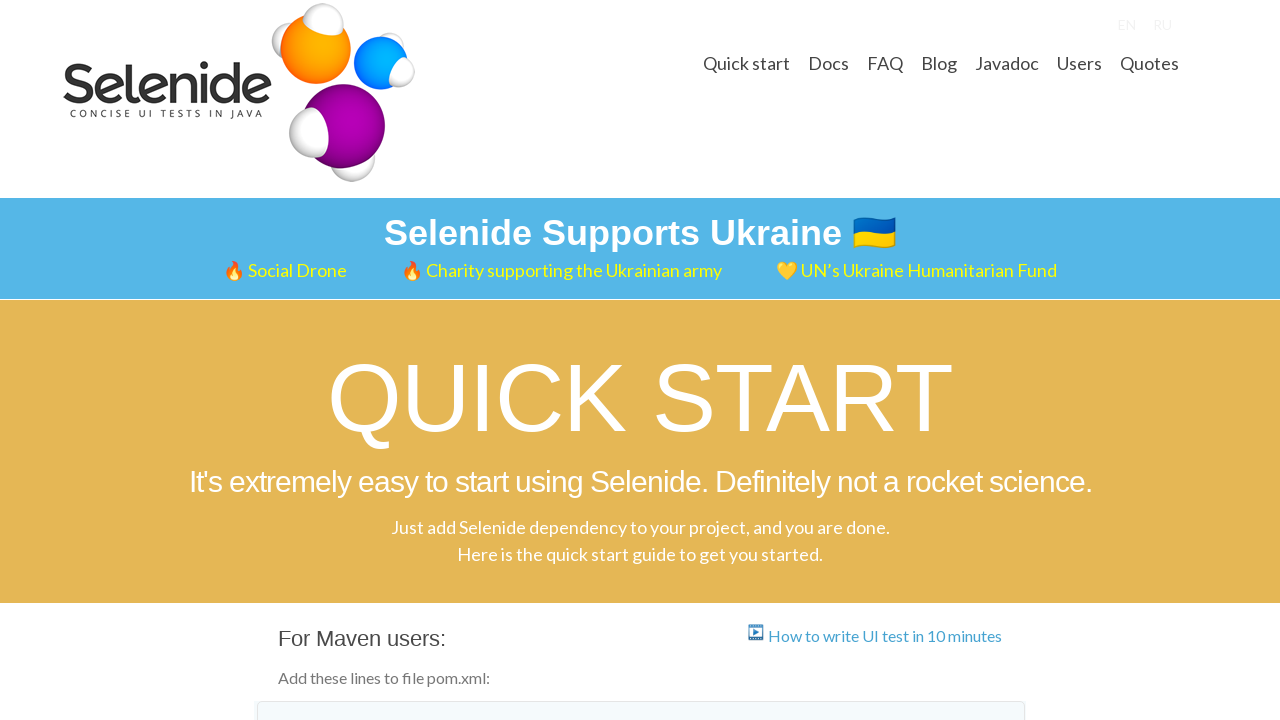

Clicked on 'Selenide examples' link at (423, 361) on a:text('Selenide examples')
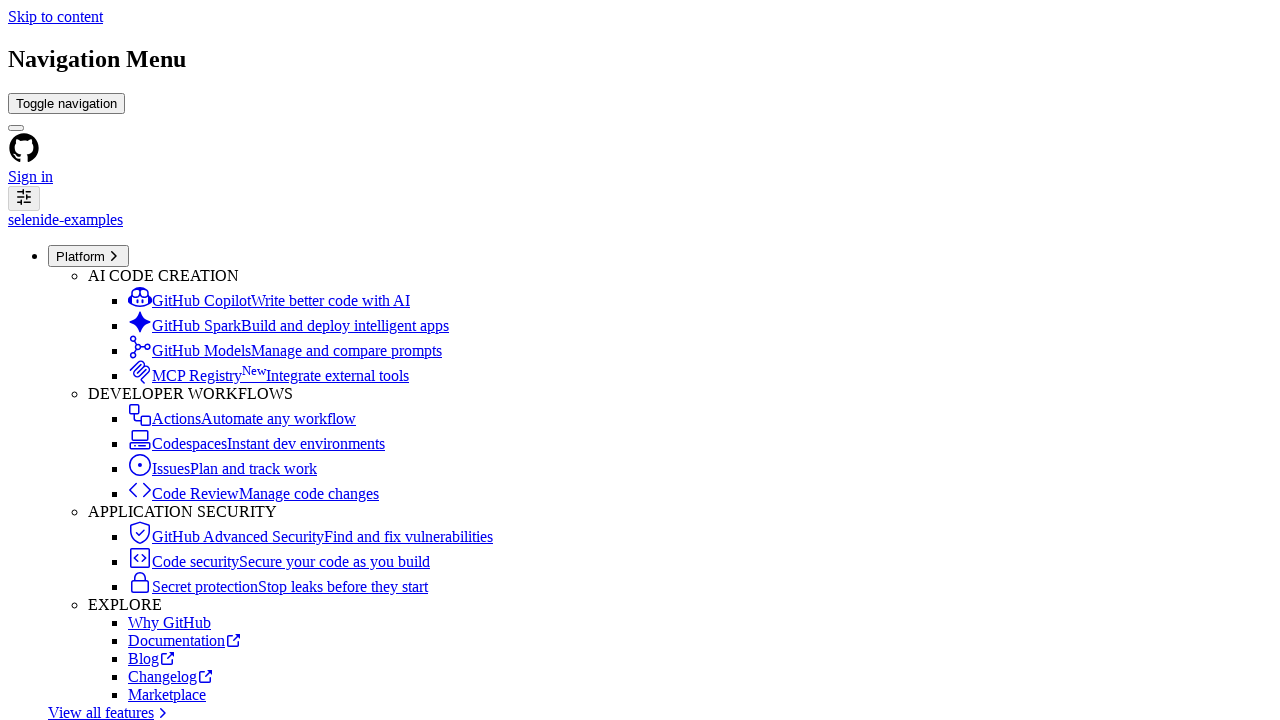

Waited for organization header to load on GitHub page
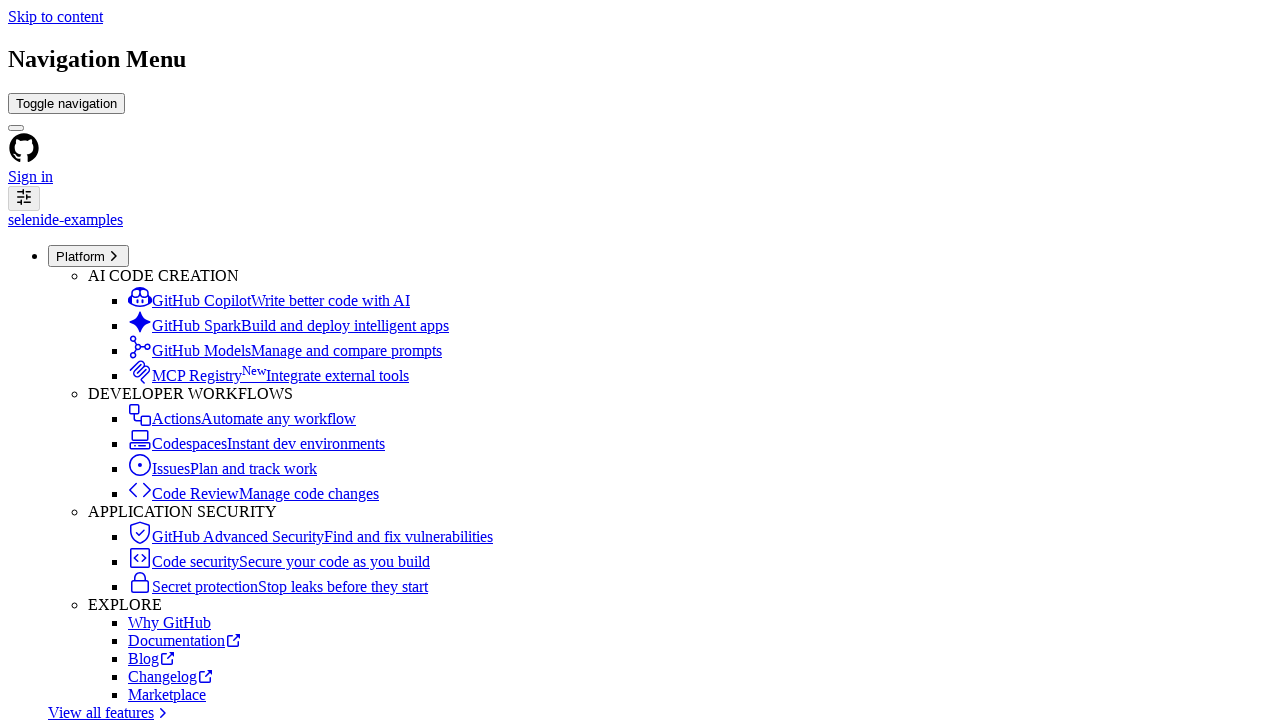

Verified that 'Selenide examples' text is present in organization header
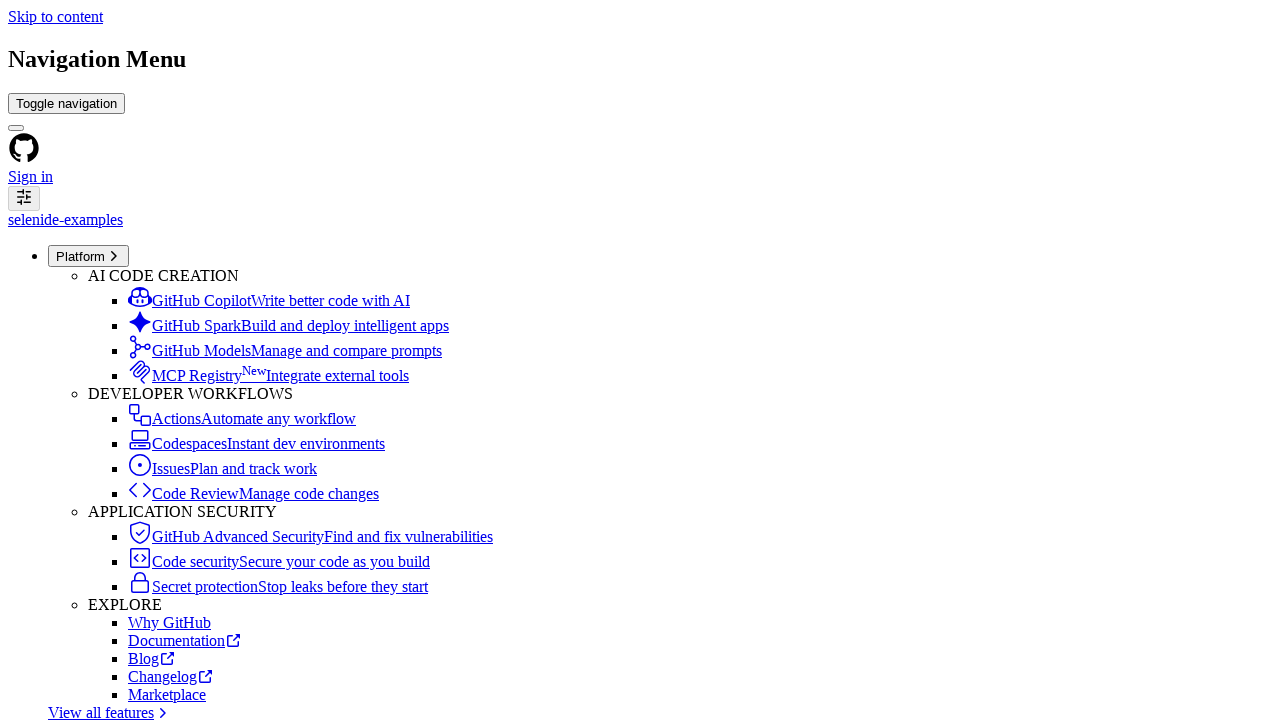

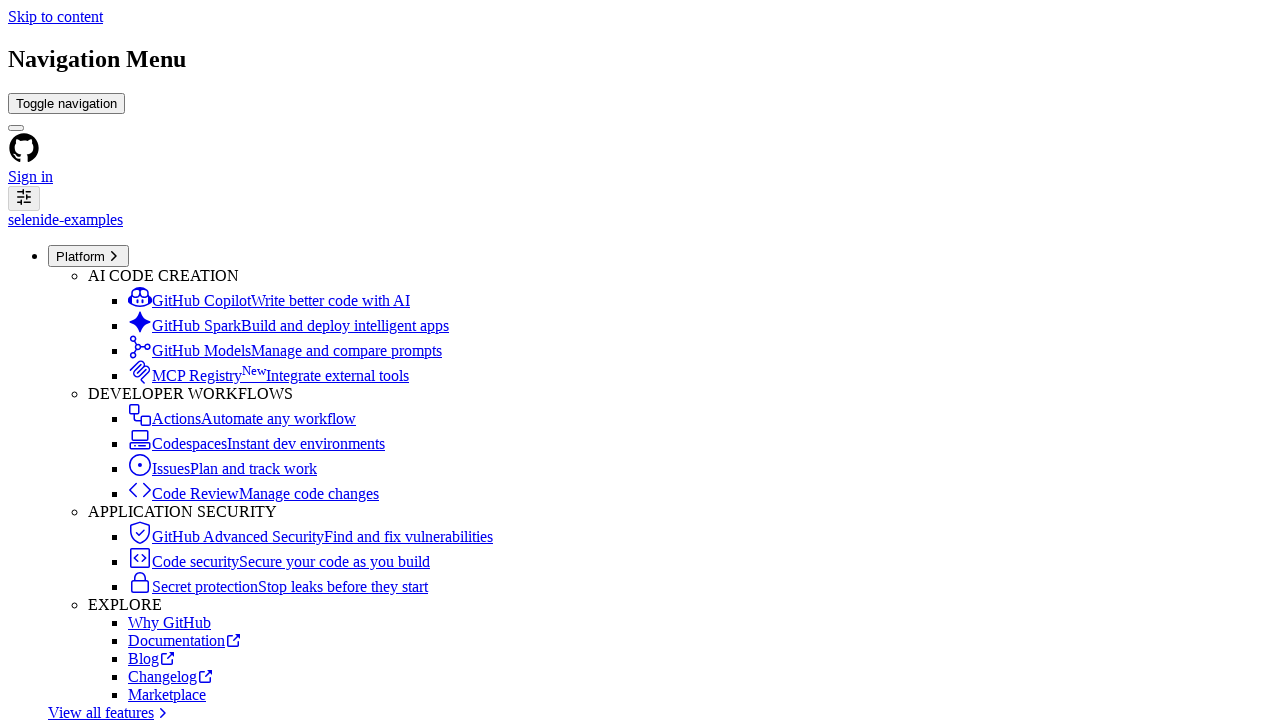